Tests opting out of A/B tests by forging an Optimizely opt-out cookie on the target page, verifying the page initially shows A/B test content, then after adding the cookie and refreshing, shows the opt-out content.

Starting URL: http://the-internet.herokuapp.com/abtest

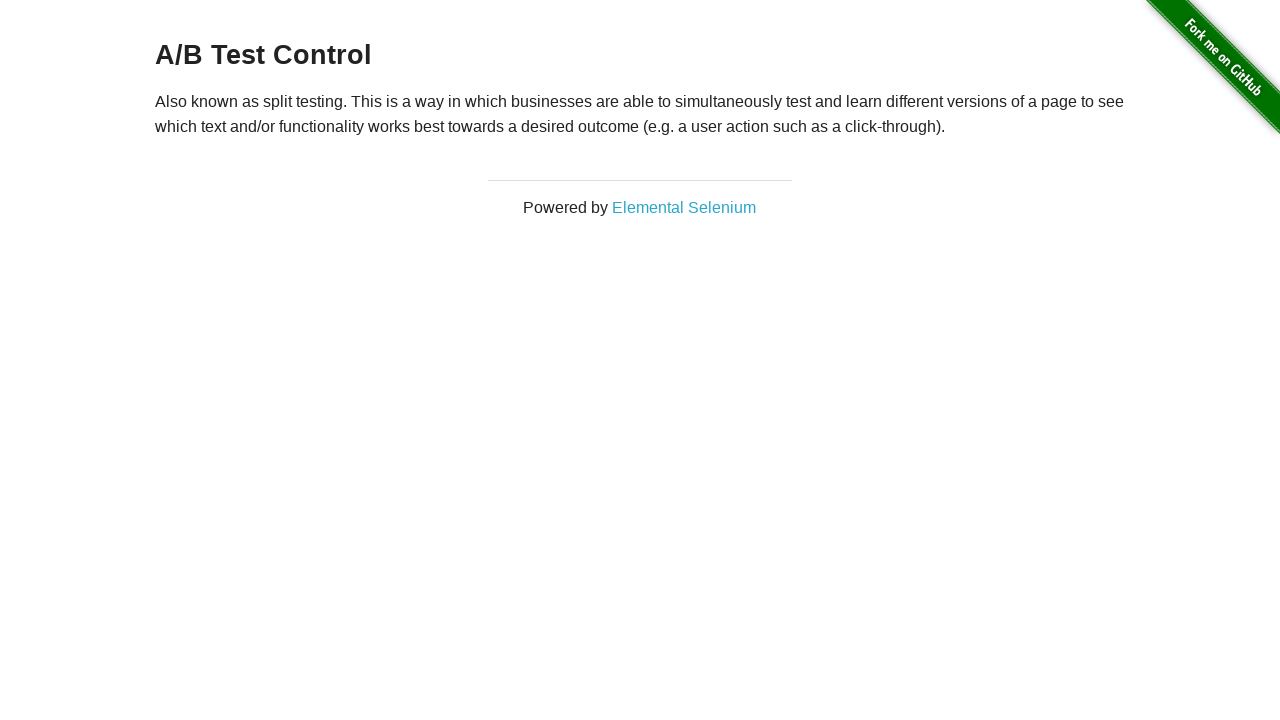

Located h3 heading element
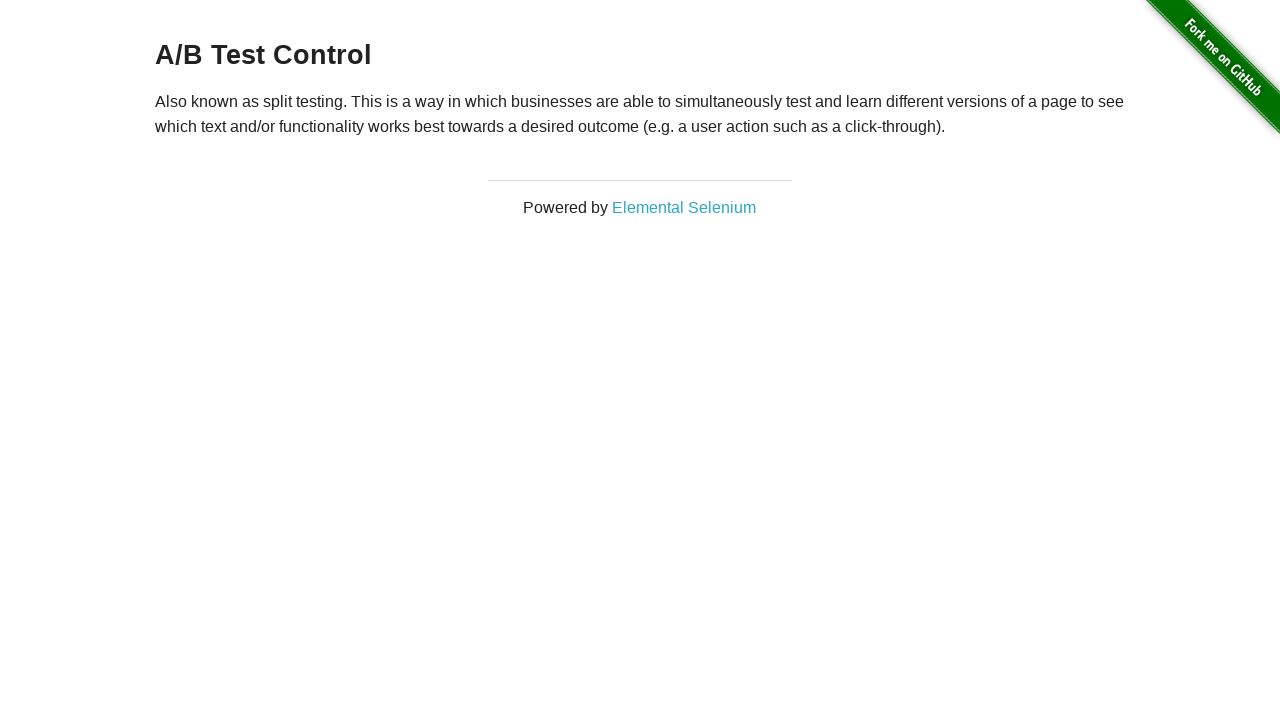

Retrieved heading text content
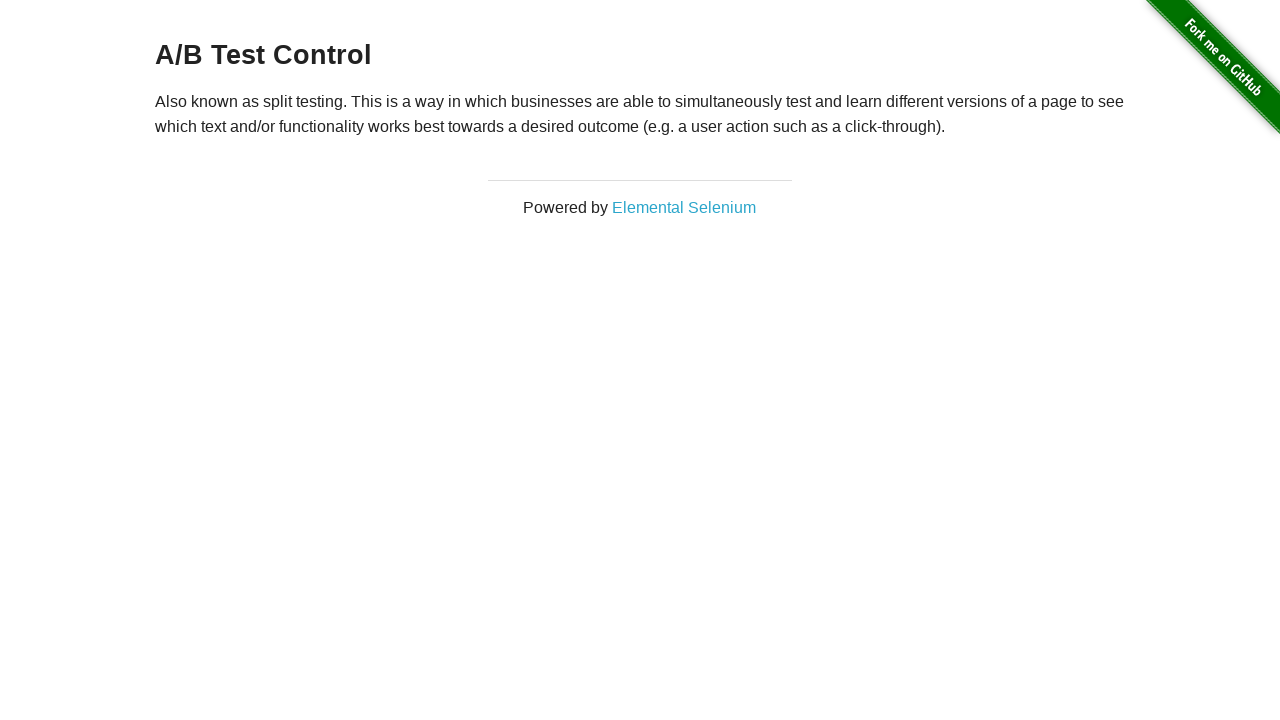

Verified page shows A/B test content: 'A/B Test Control'
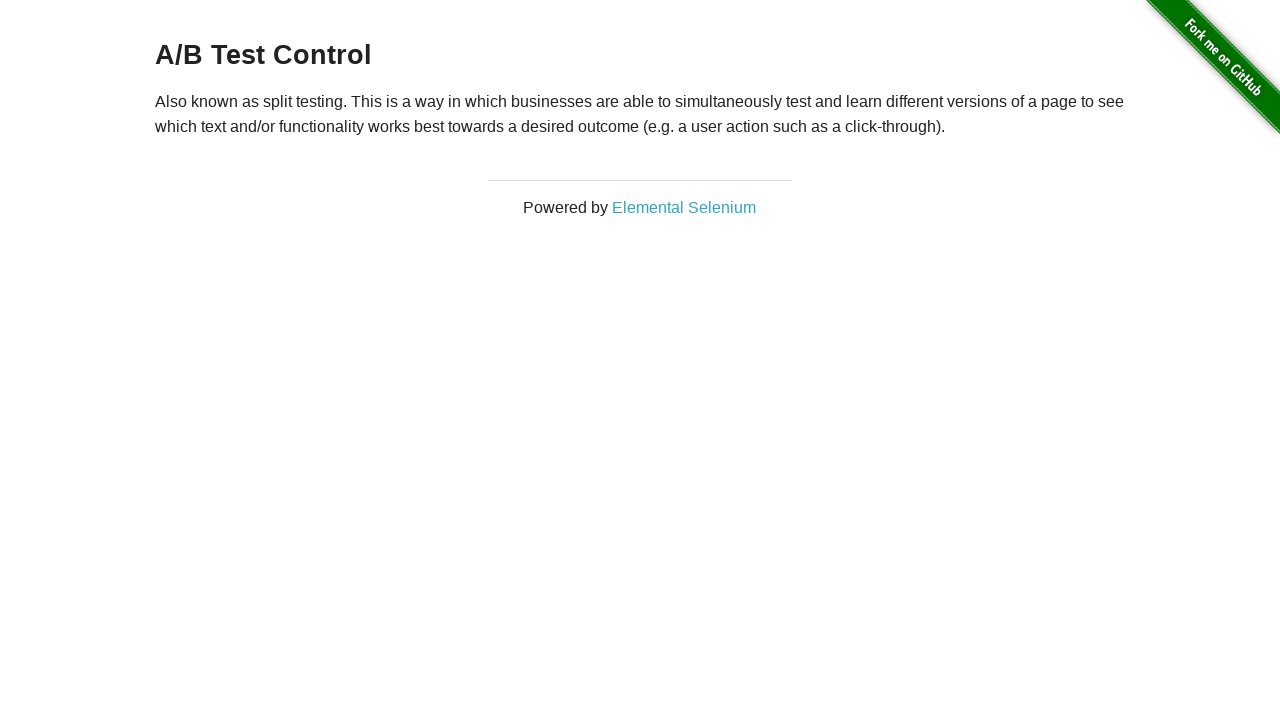

Added Optimizely opt-out cookie to context
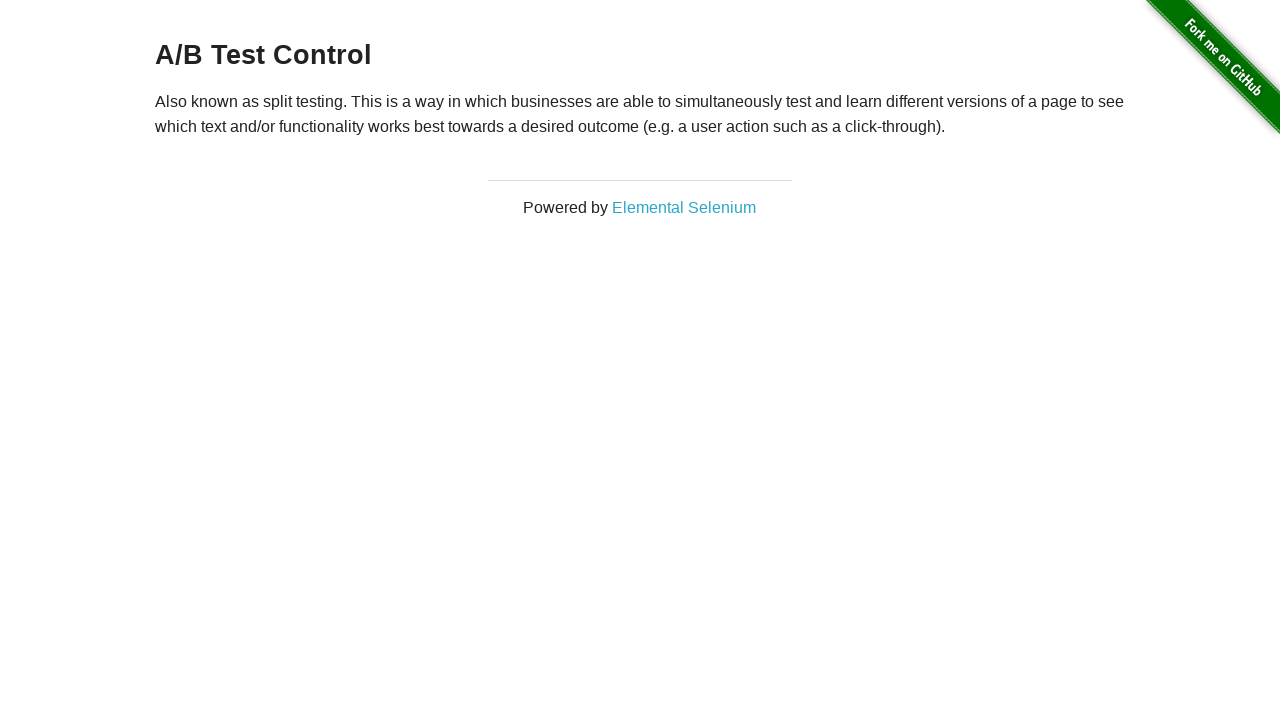

Reloaded page to apply opt-out cookie
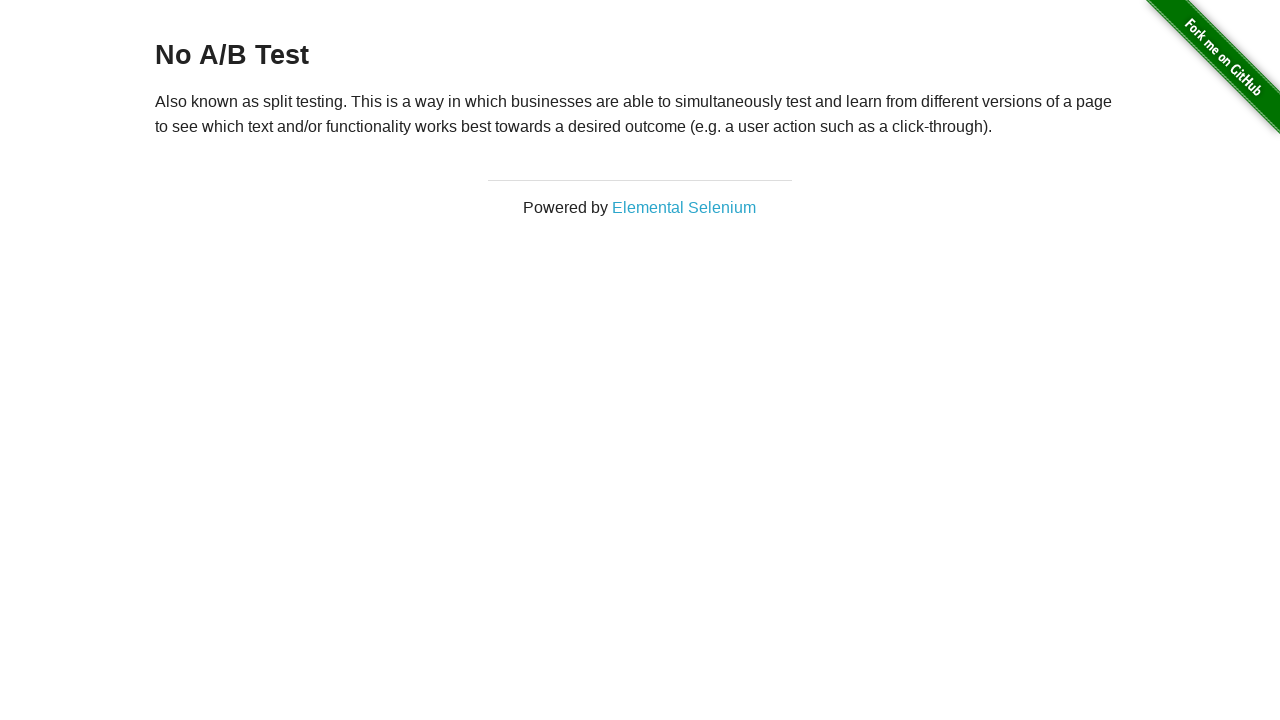

Retrieved heading text after page reload
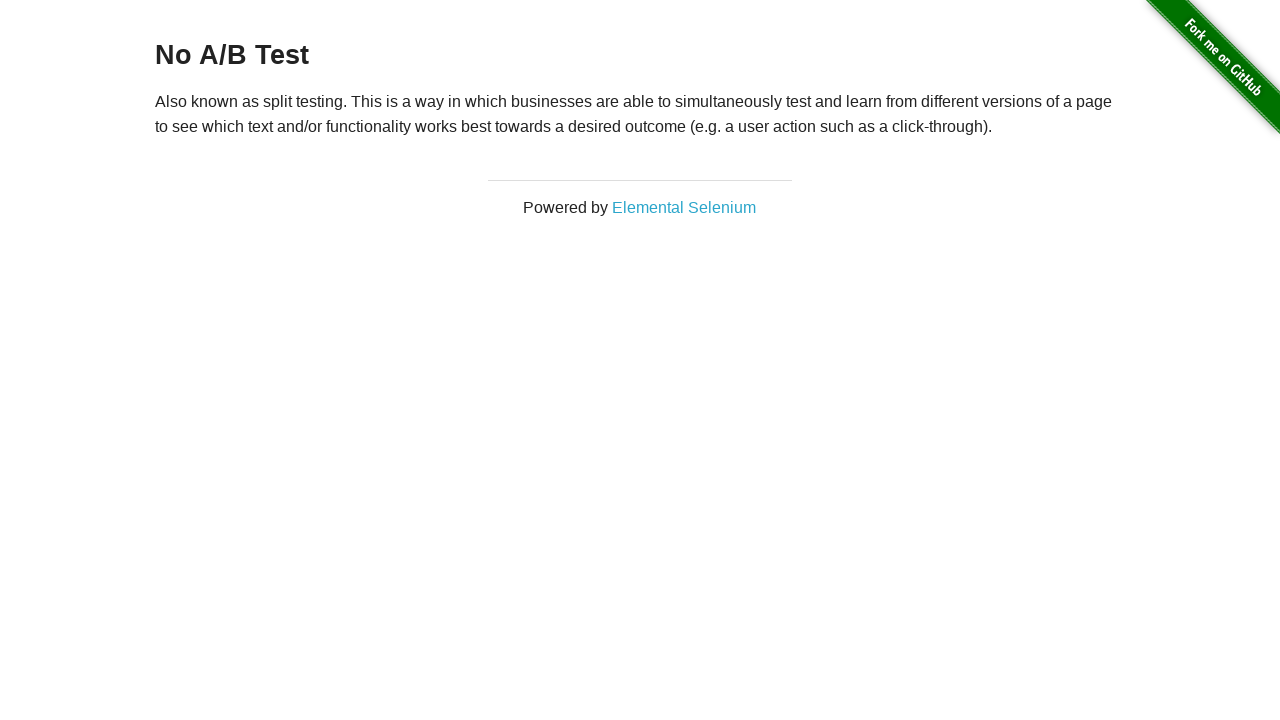

Verified page now shows opt-out content: 'No A/B Test'
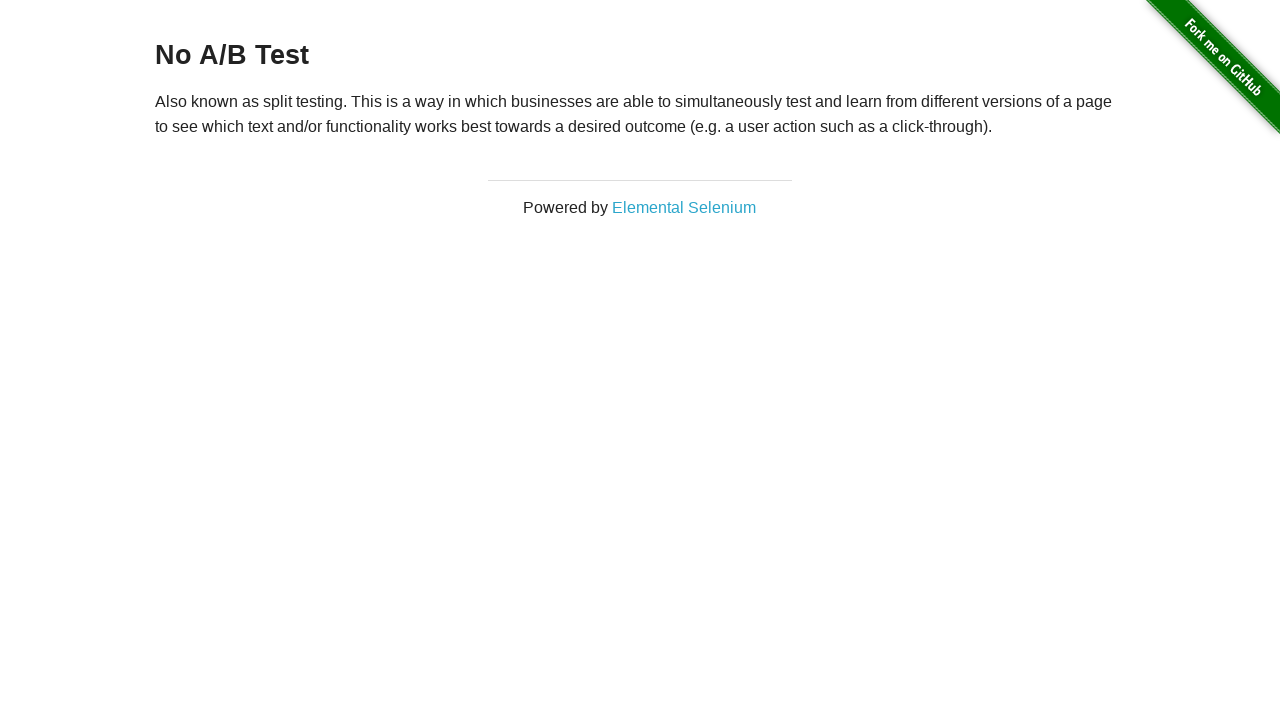

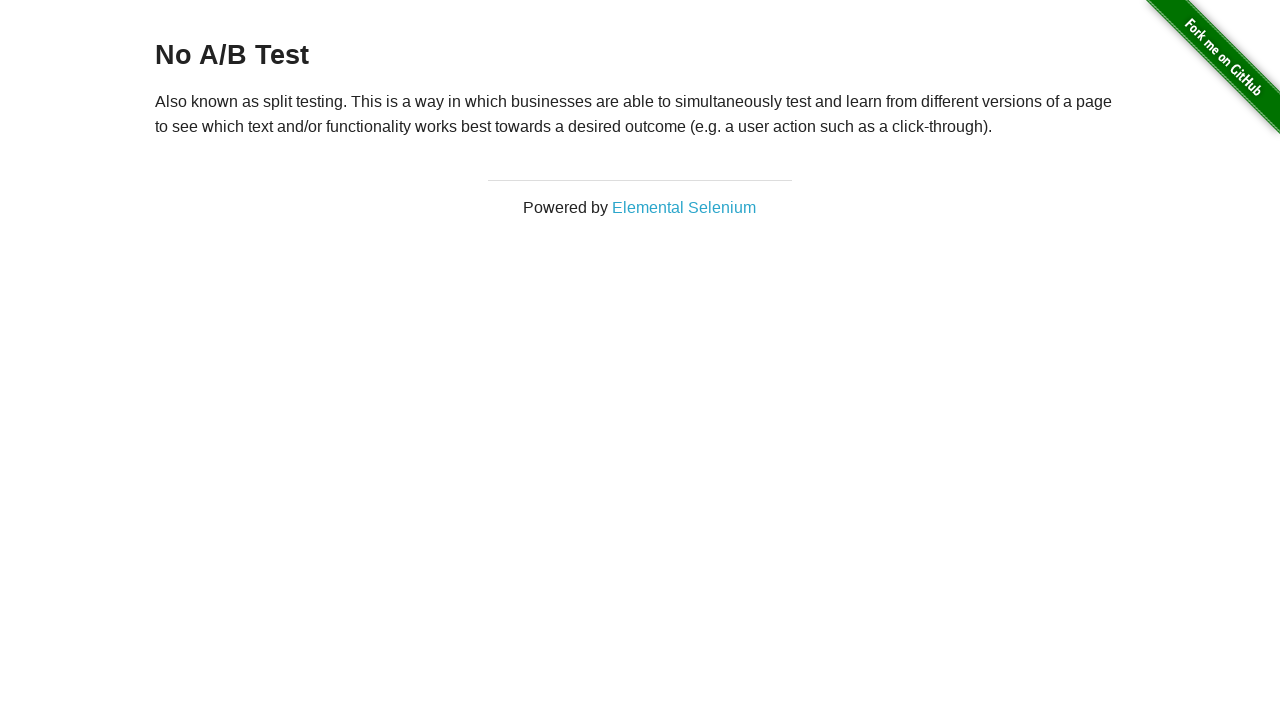